Tests multi-select dropdown functionality by selecting options using different methods (index, value, visible text) and then deselecting all options

Starting URL: https://speedwaytech.co.in/sample.html

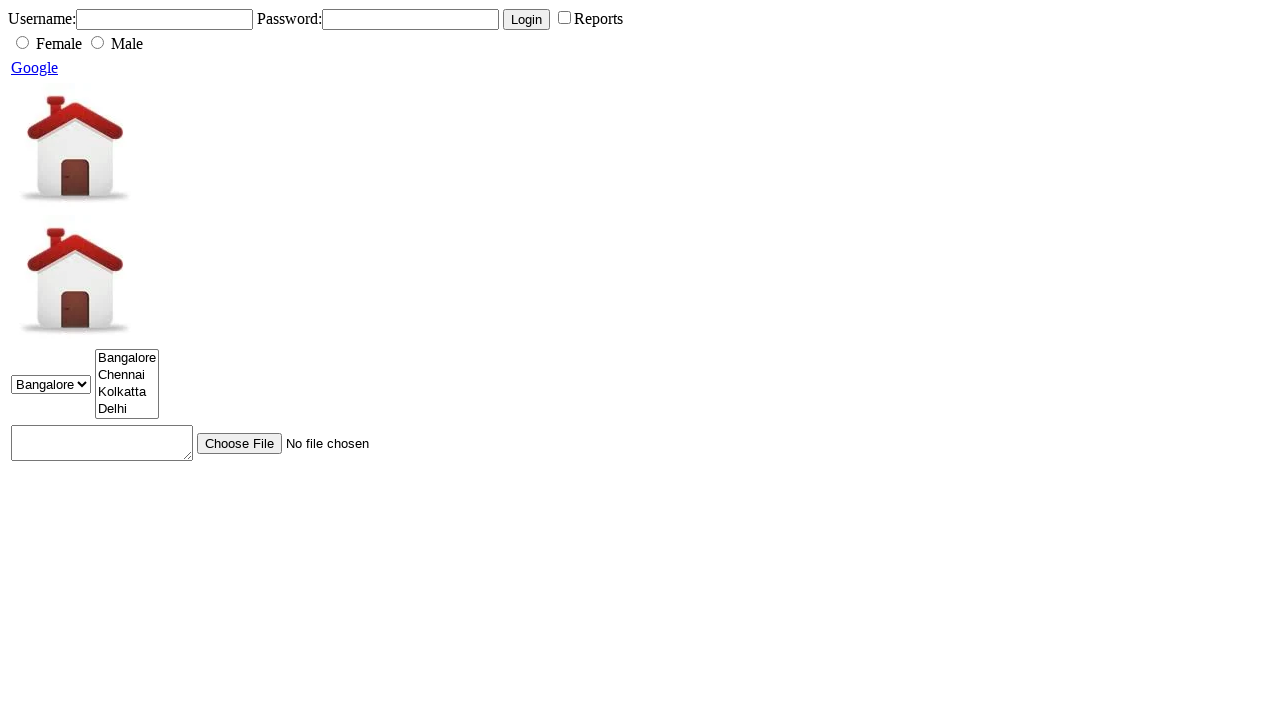

Selected option by index 1 (second option) in multi-select dropdown on select[name='city-multiple']
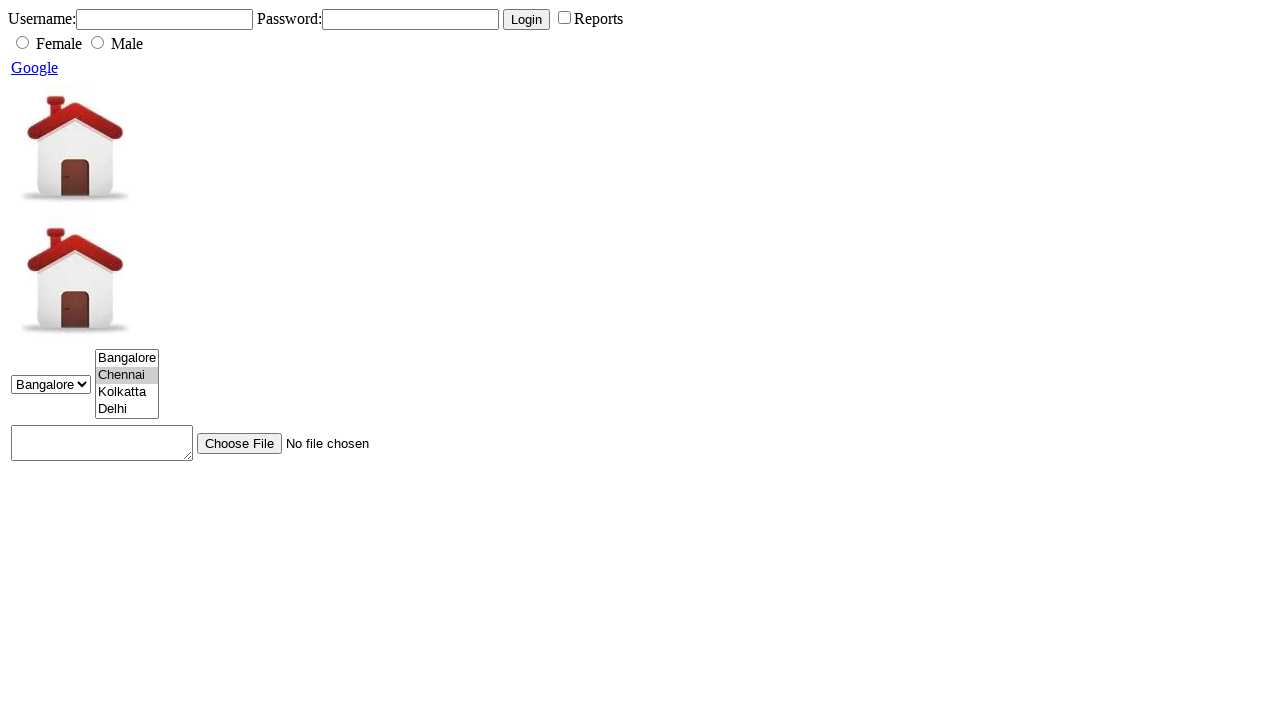

Selected option by value '3' in multi-select dropdown on select[name='city-multiple']
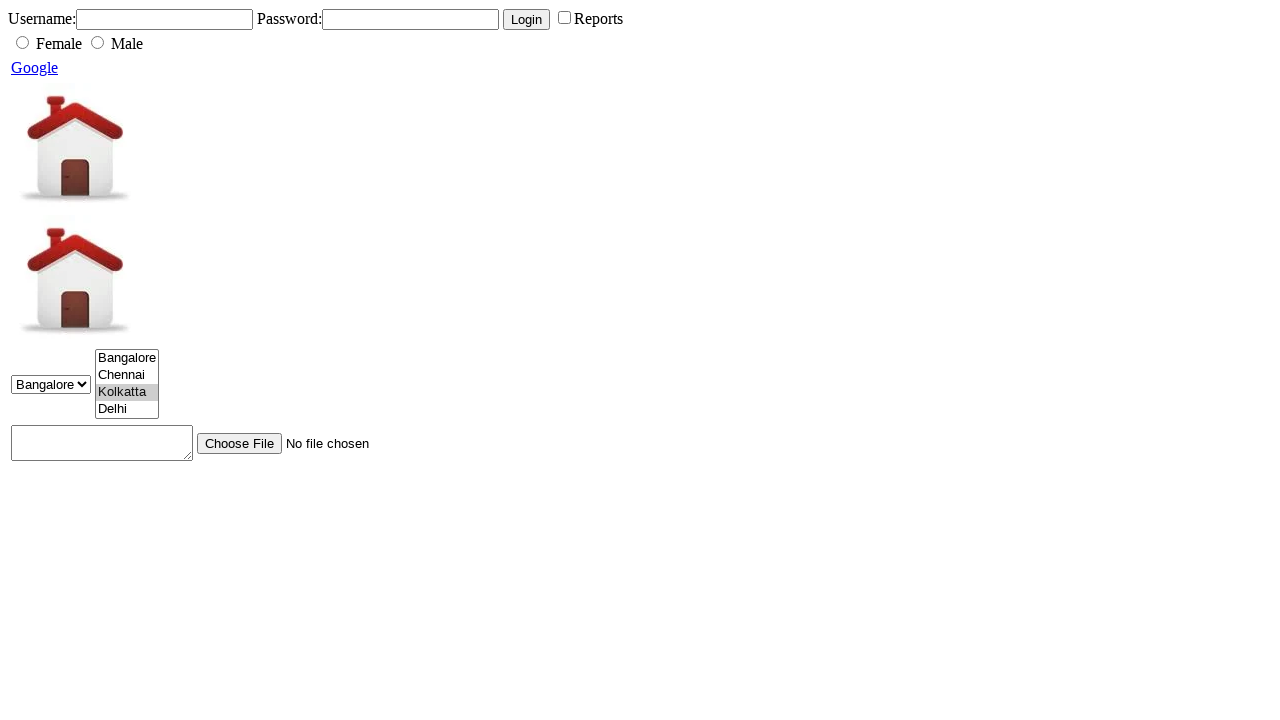

Selected option by visible text 'Delhi' in multi-select dropdown on select[name='city-multiple']
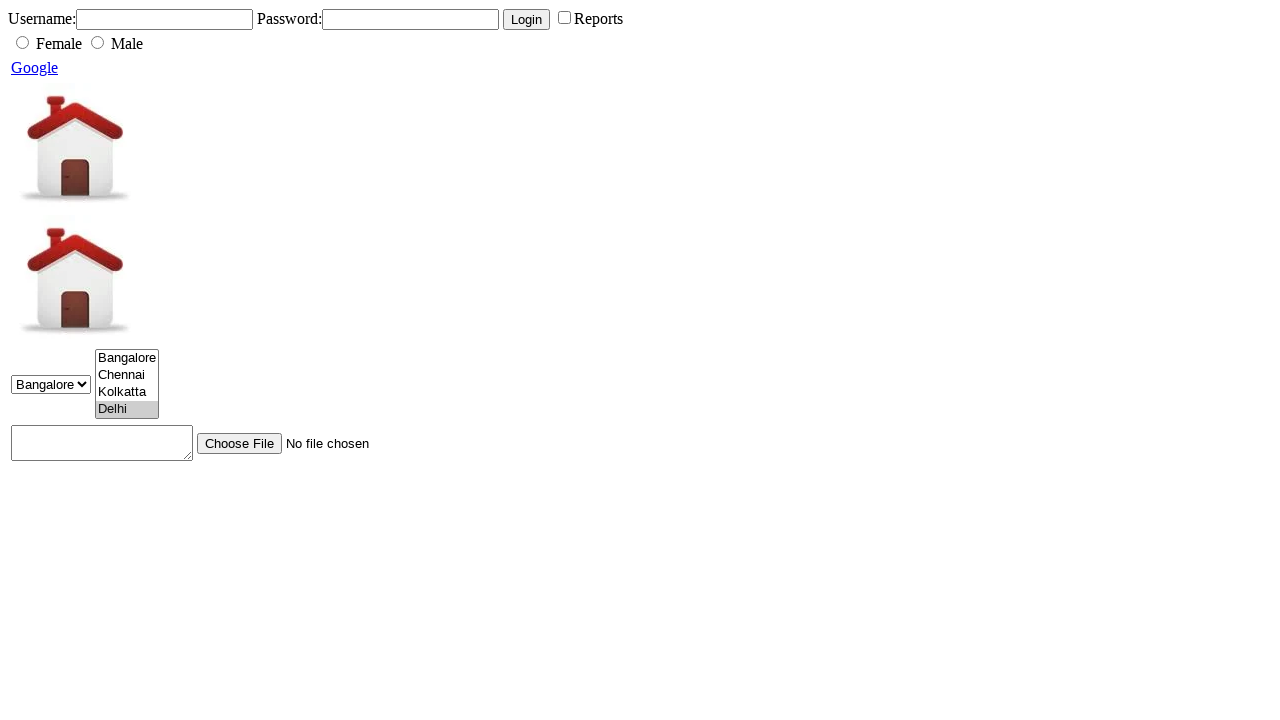

Deselected all options in multi-select dropdown
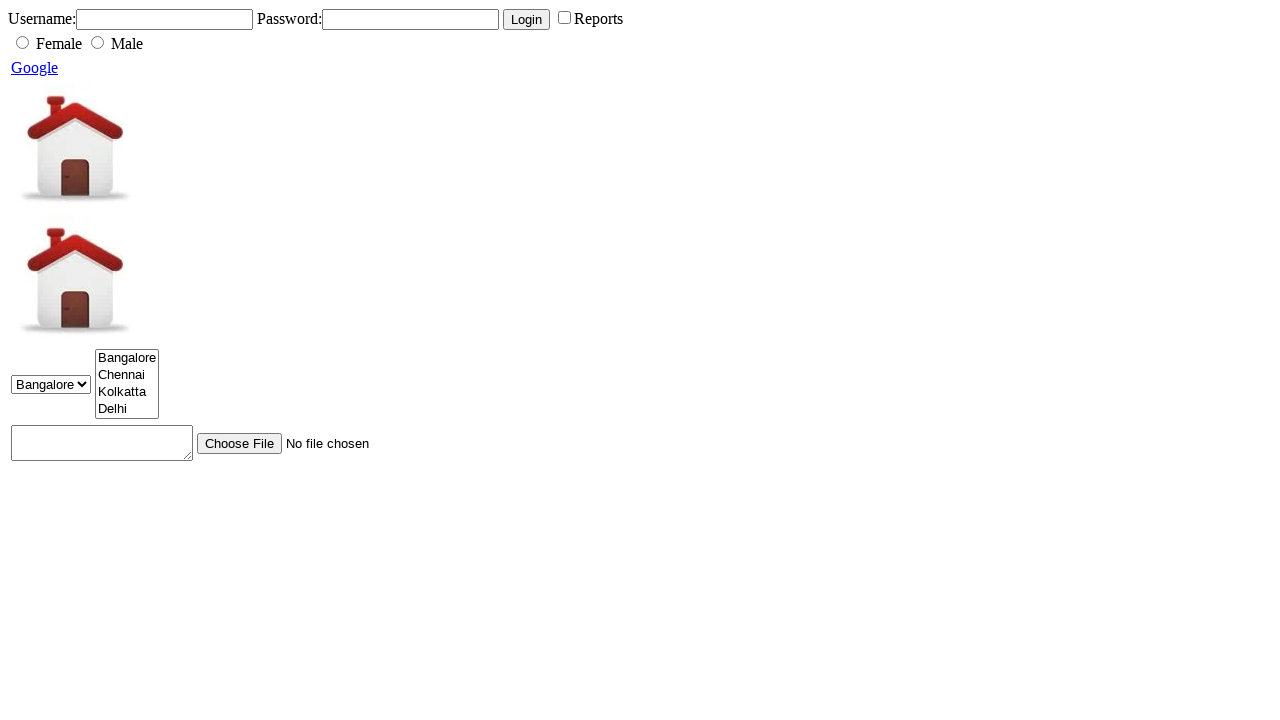

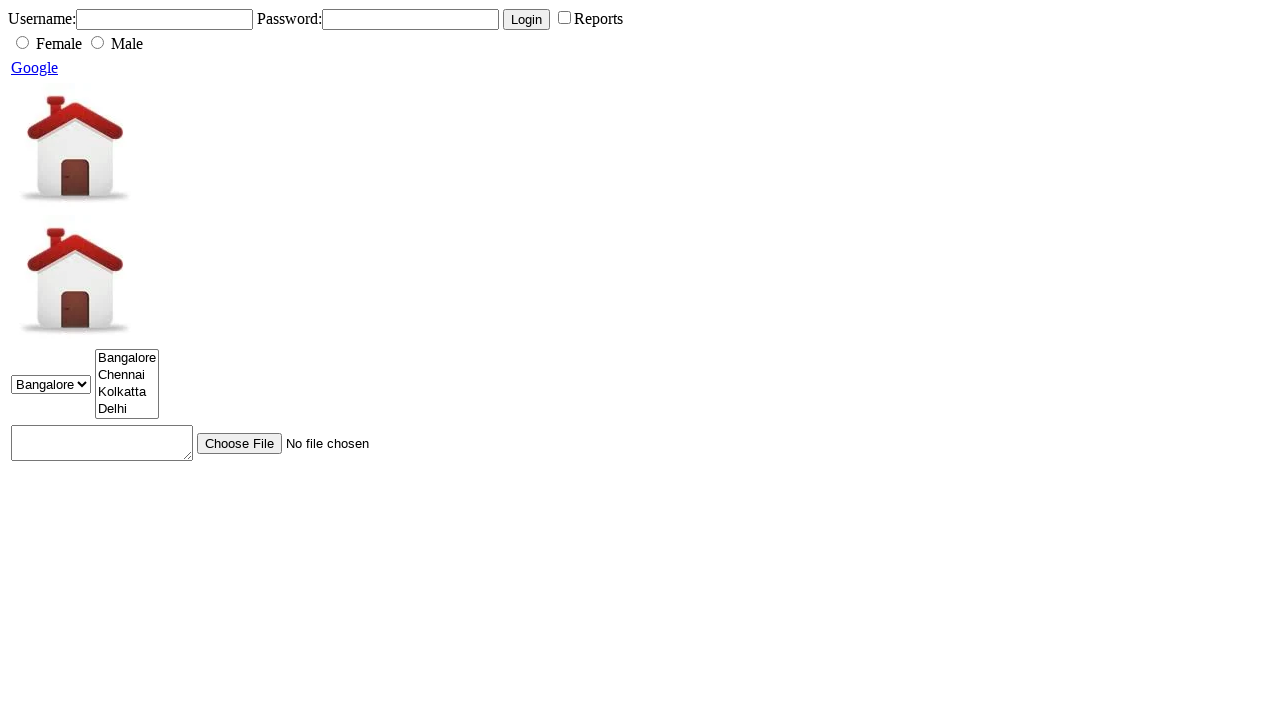